Tests an e-commerce flow by adding multiple items to cart, proceeding to checkout, and applying a promo code

Starting URL: https://rahulshettyacademy.com/seleniumPractise/

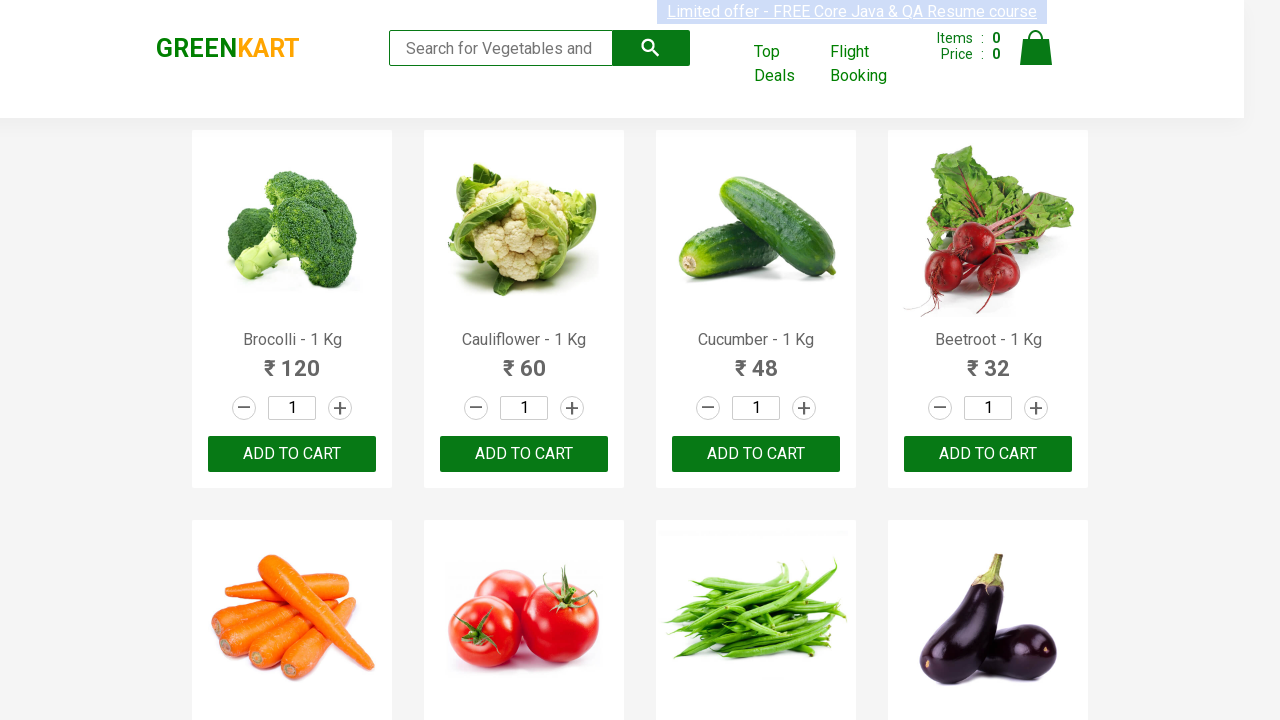

Retrieved all product names from the page
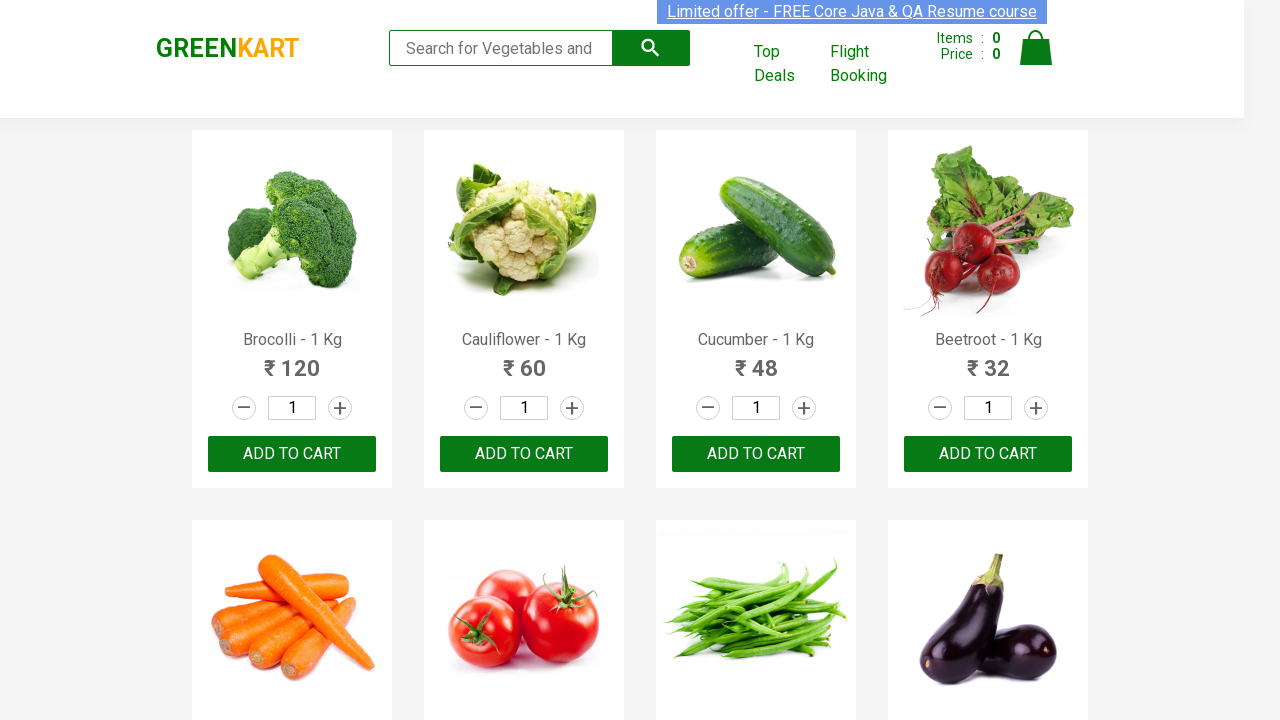

Added Brocolli to cart at (292, 454) on div.product-action >> nth=0
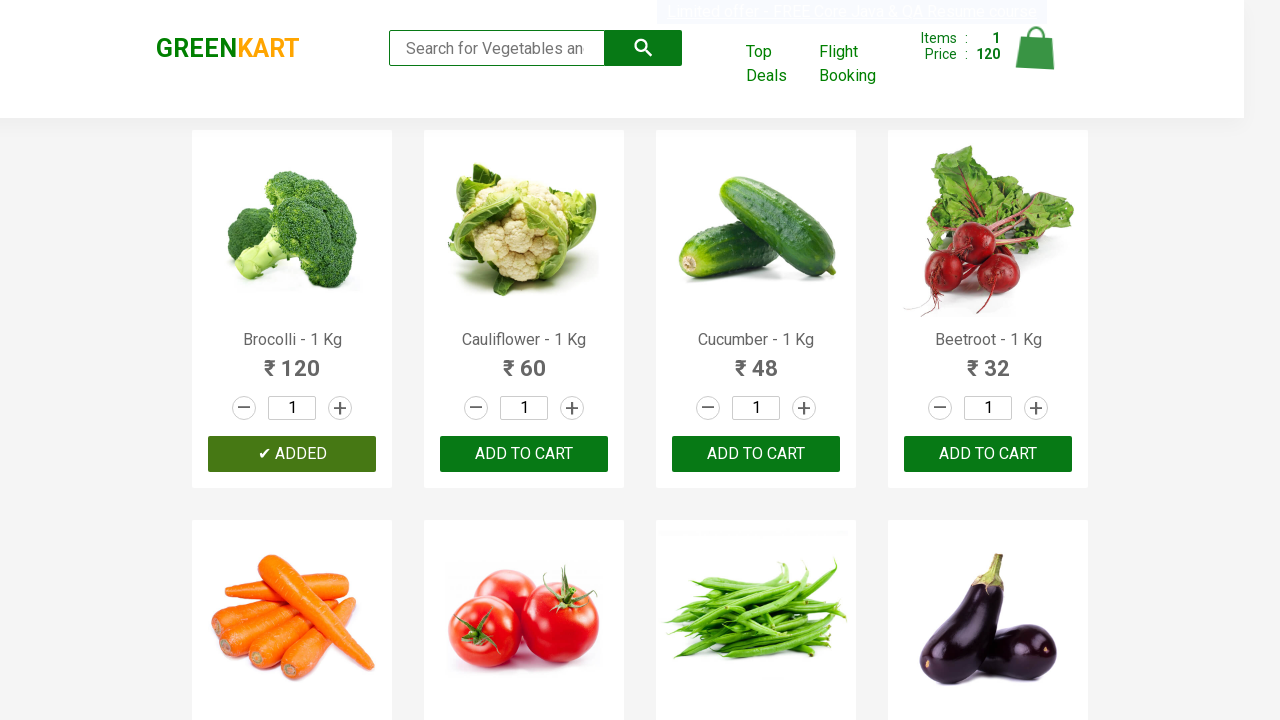

Added Cucumber to cart at (756, 454) on div.product-action >> nth=2
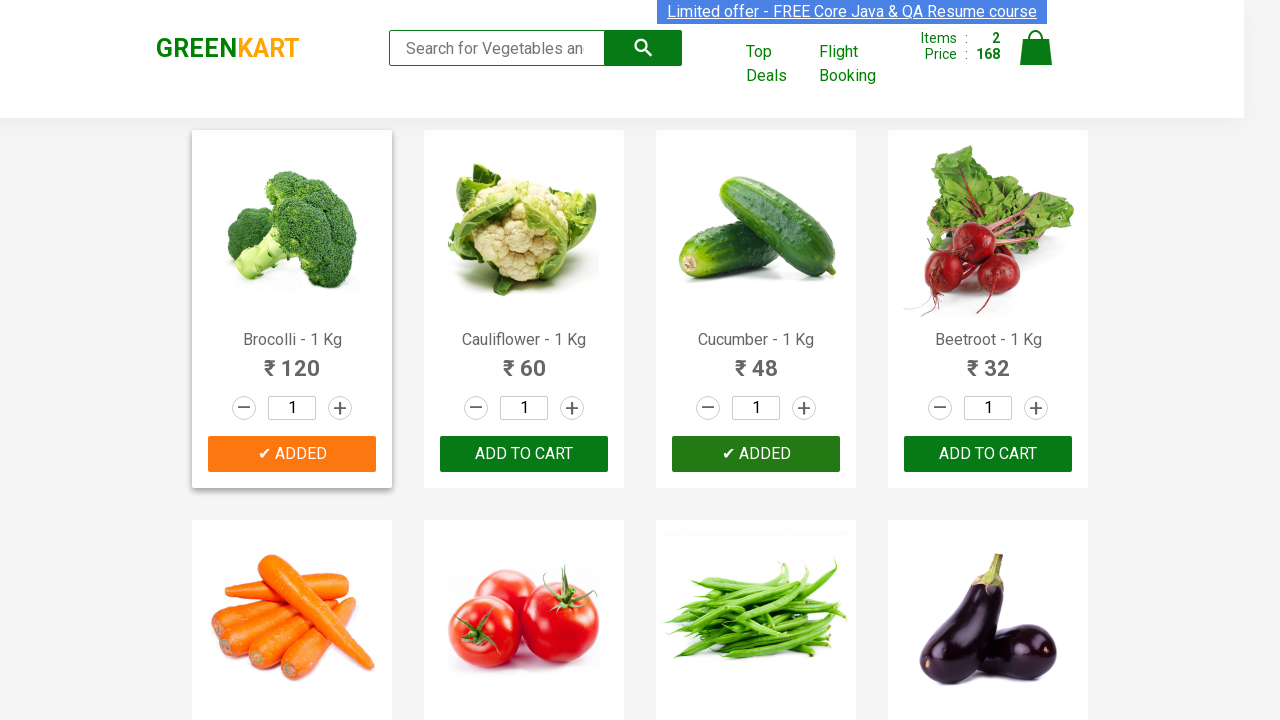

Added Carrot to cart at (292, 360) on div.product-action >> nth=4
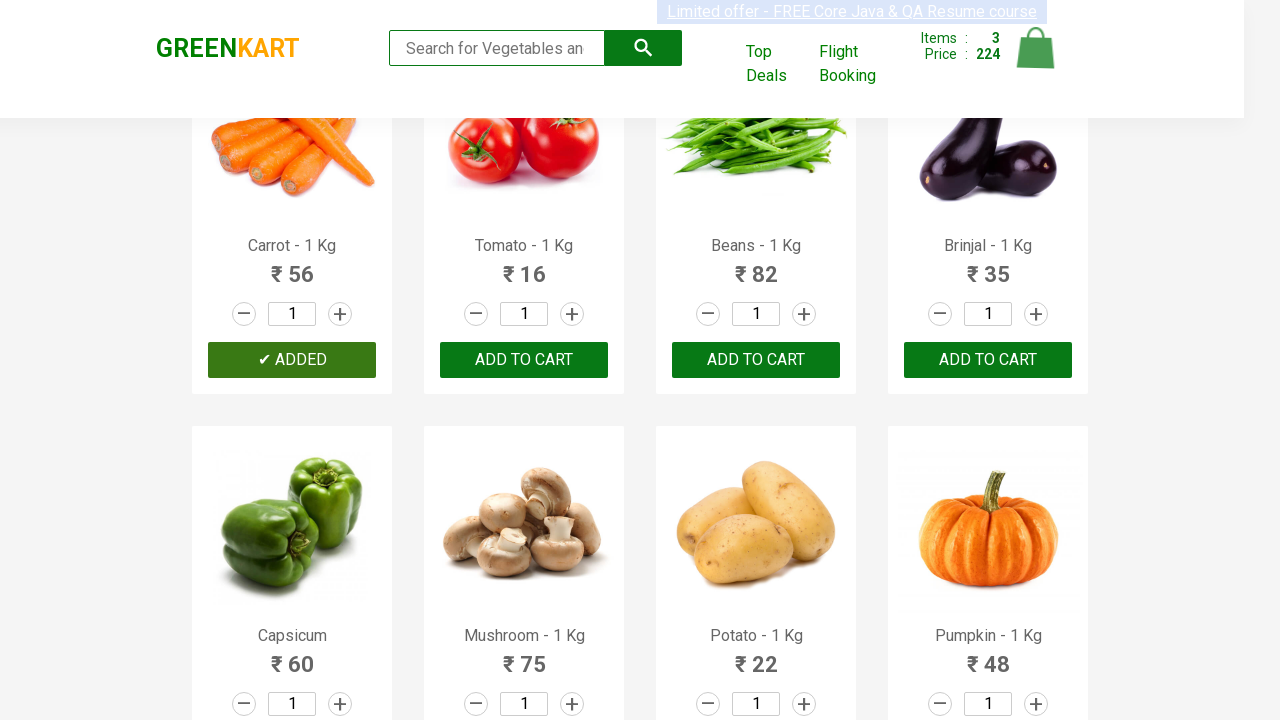

Clicked on cart icon to view cart at (1036, 59) on a.cart-icon
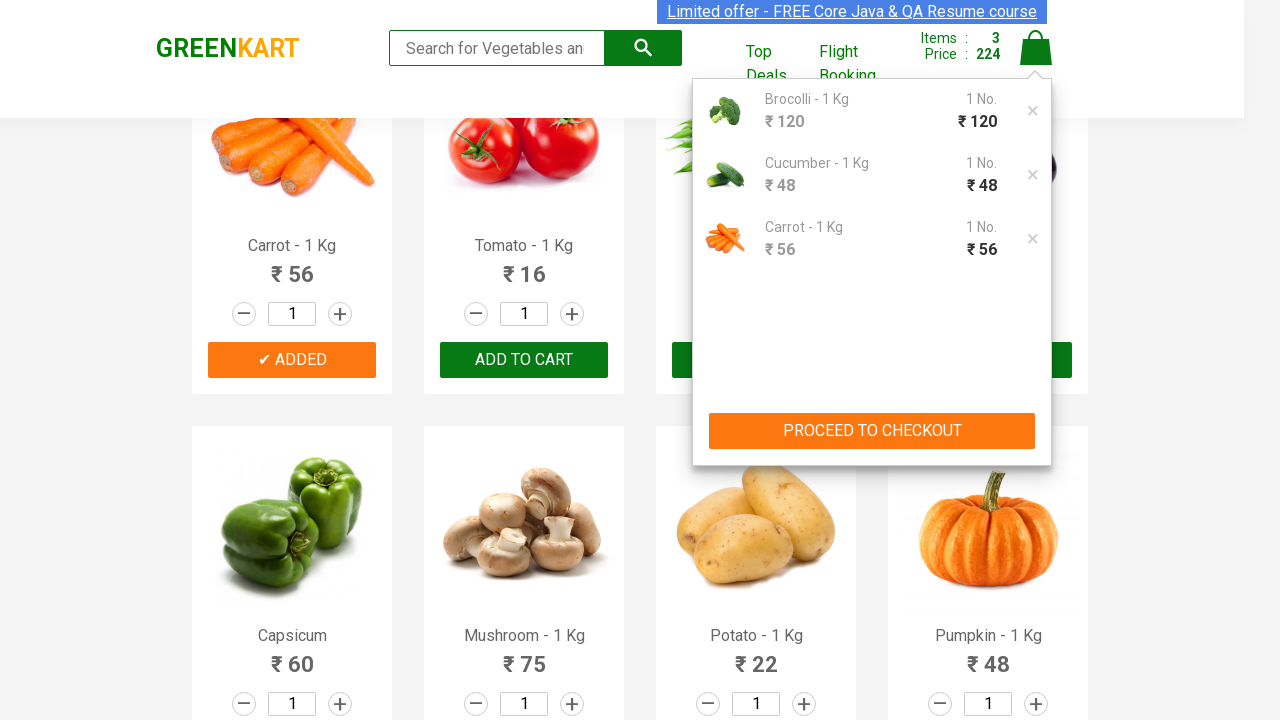

Clicked PROCEED TO CHECKOUT button at (872, 431) on xpath=//button[contains(text(),'PROCEED TO CHECKOUT')]
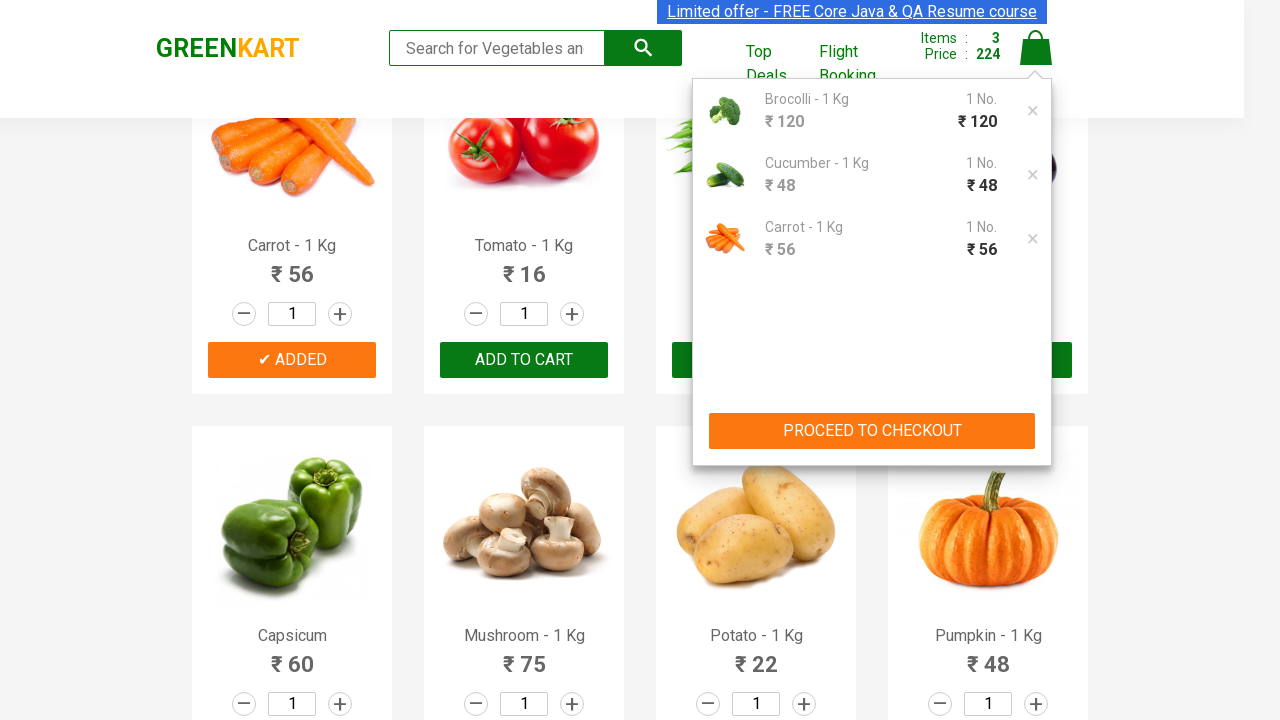

Promo code input field is now visible
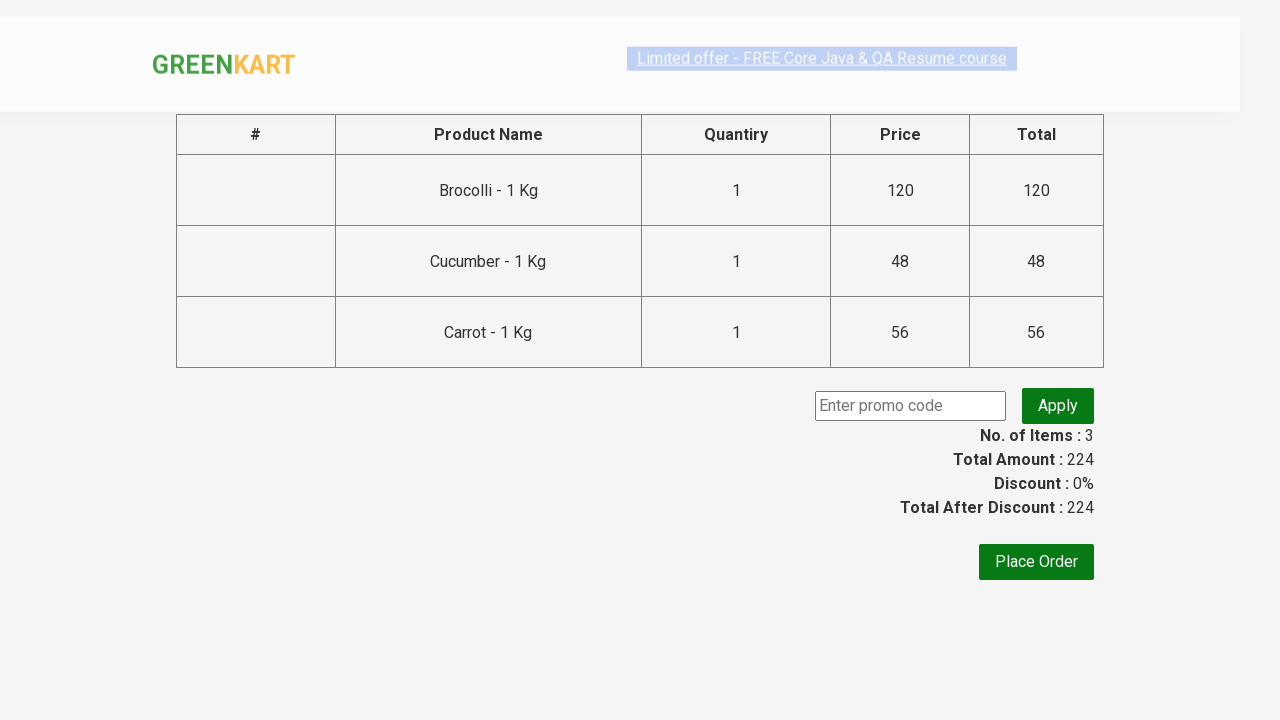

Filled promo code field with 'rahulshettyacademy' on input.promoCode
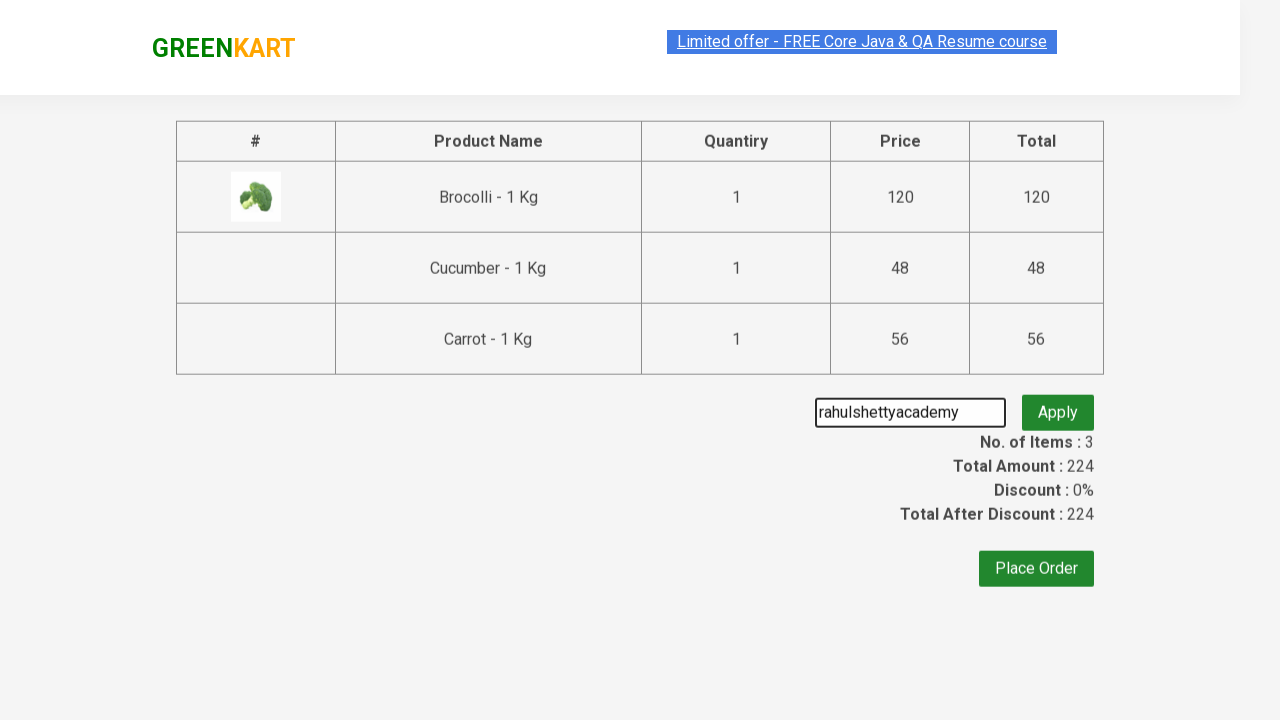

Clicked apply promo button at (1058, 406) on button.promoBtn
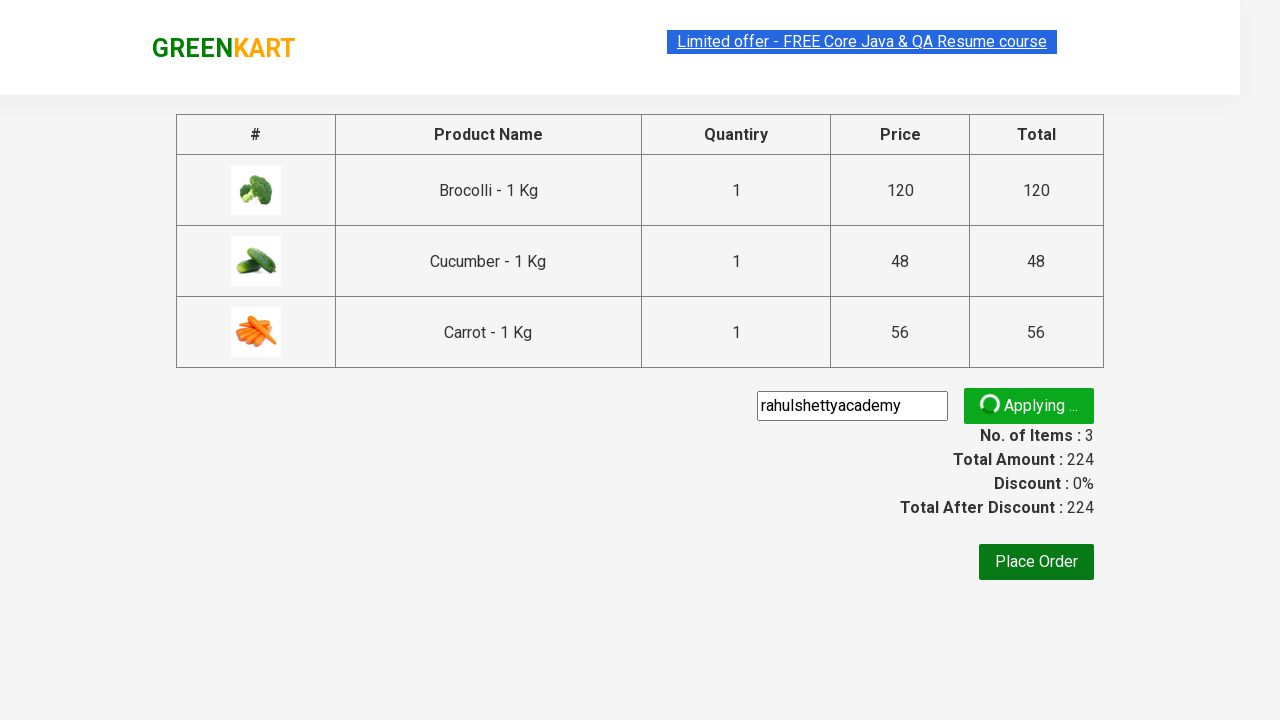

Promo code was successfully applied and confirmation message displayed
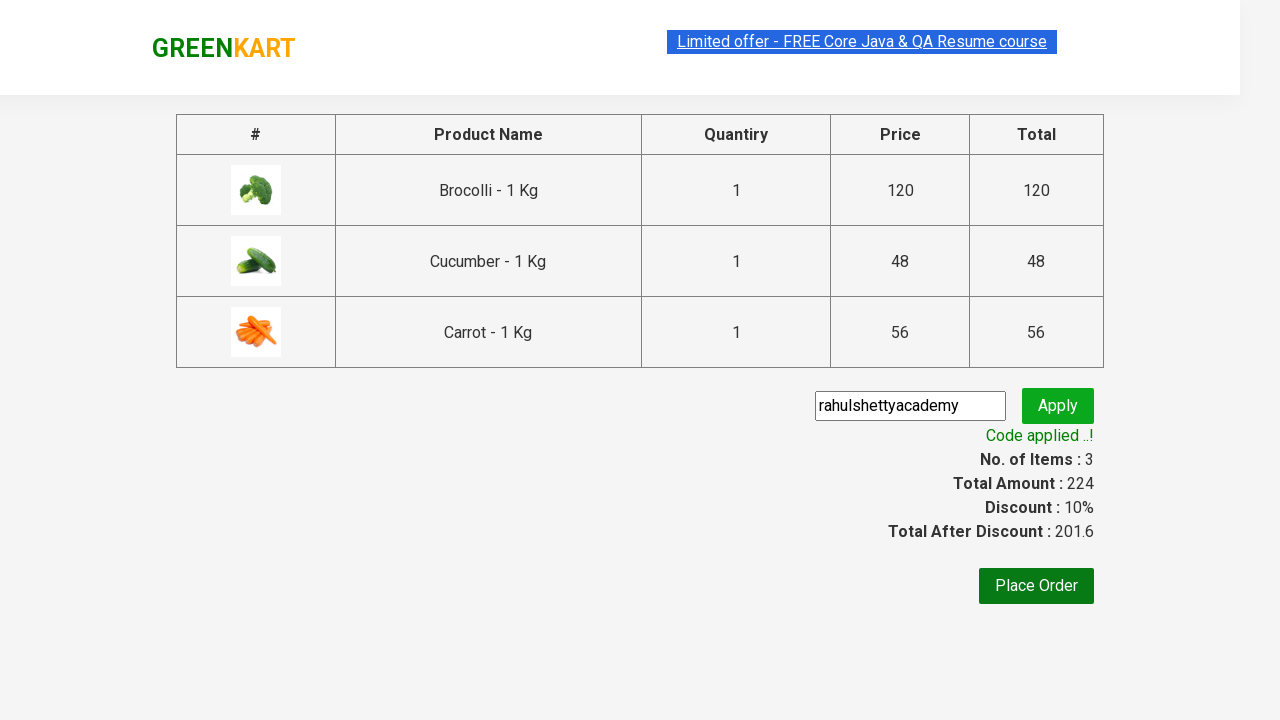

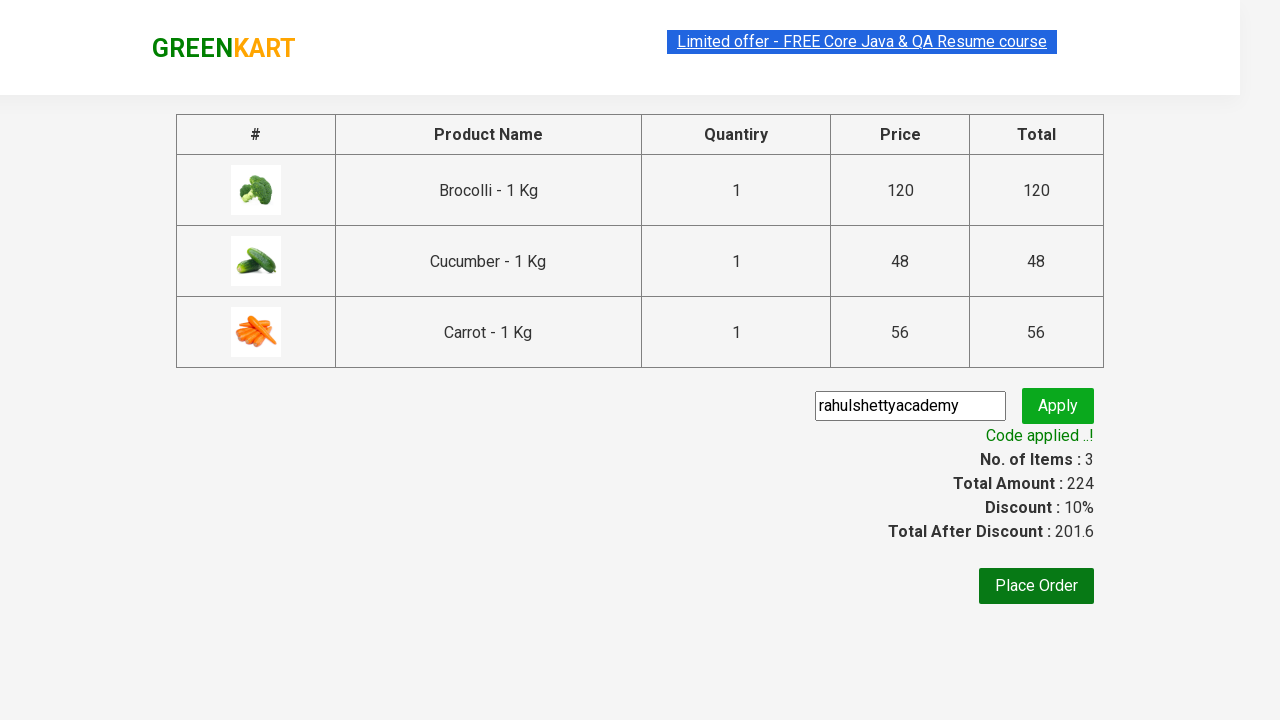